Opens a form page, navigates to a second tab to get course text, returns to the first tab and fills the name field with the retrieved text

Starting URL: https://rahulshettyacademy.com/angularpractice/

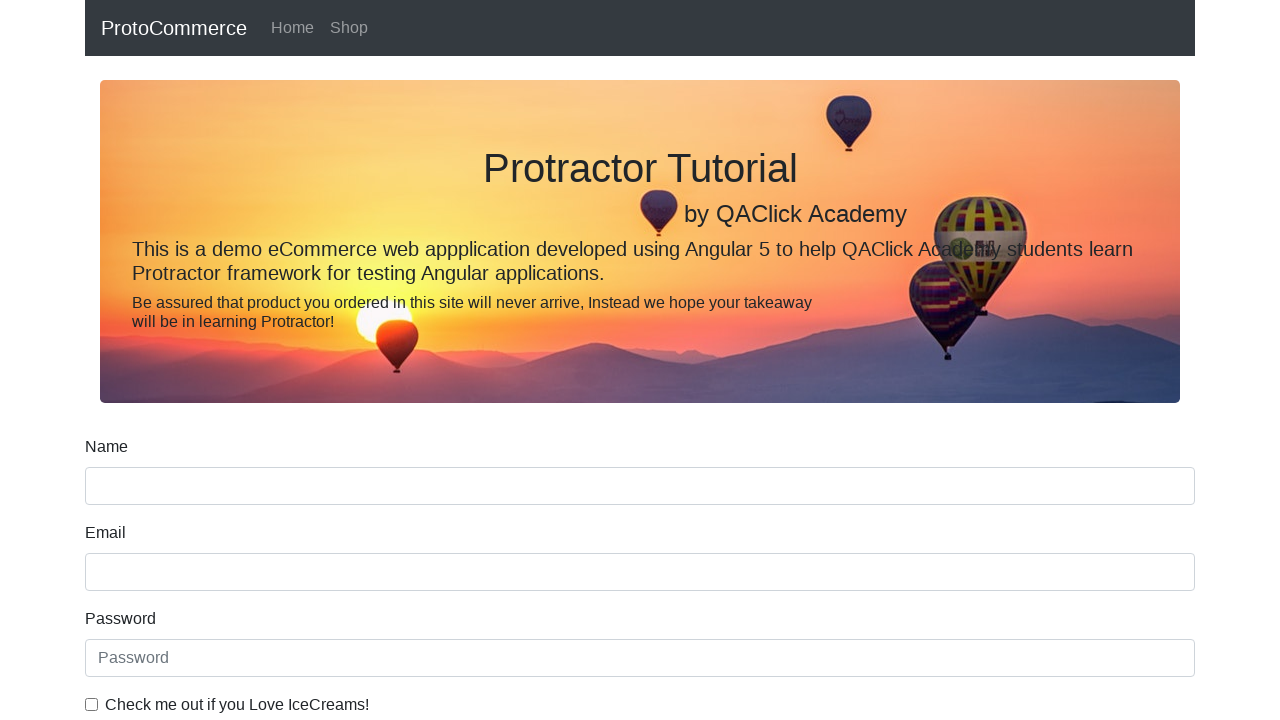

Opened a new browser tab
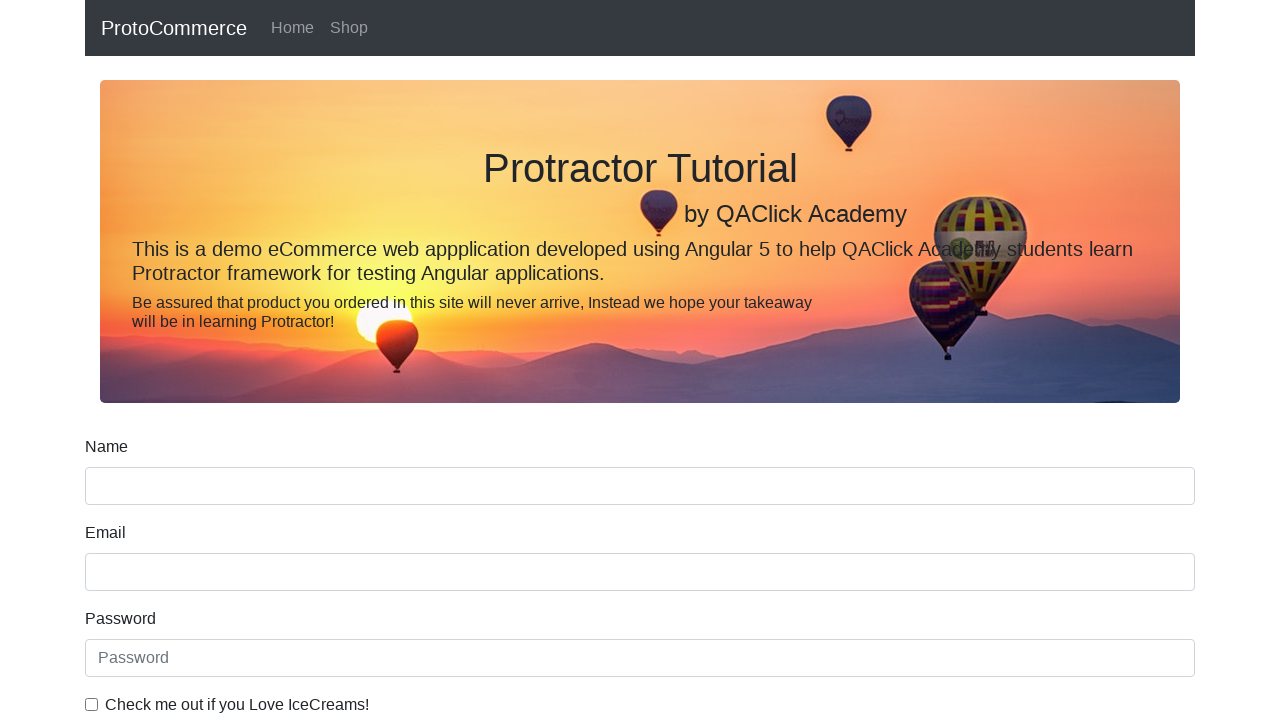

Navigated to courses page in new tab
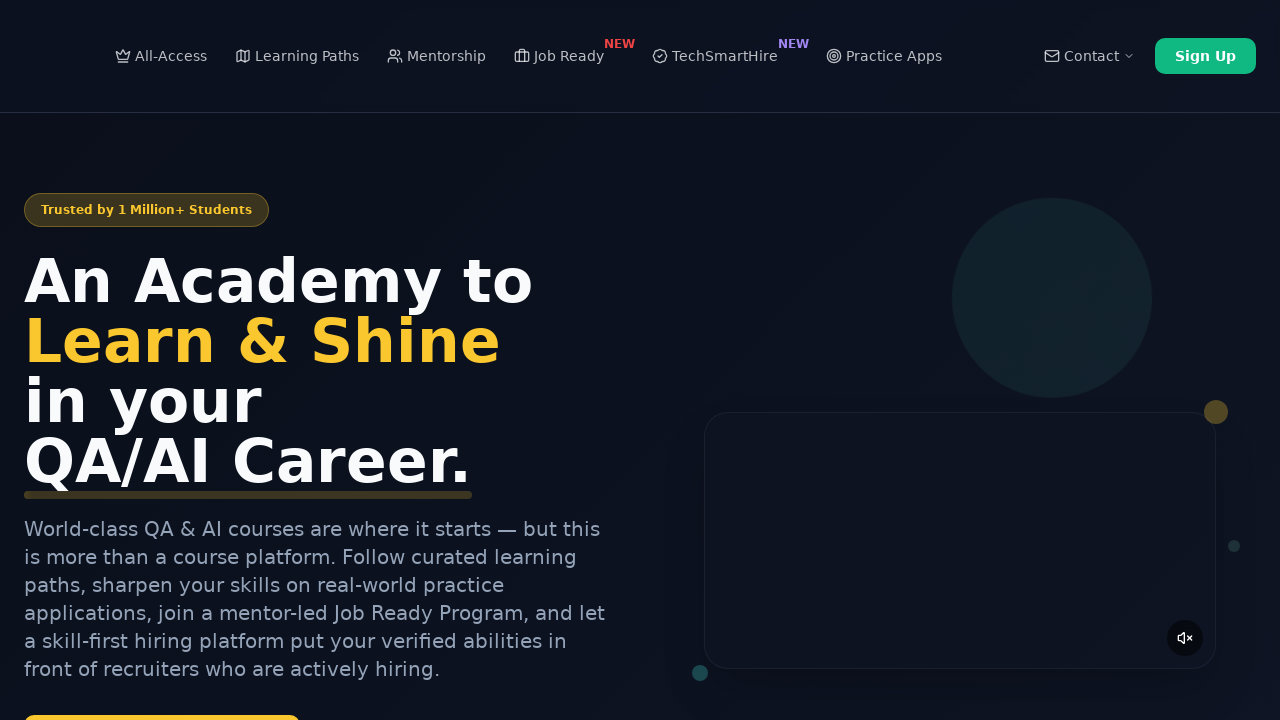

Located all course links on the page
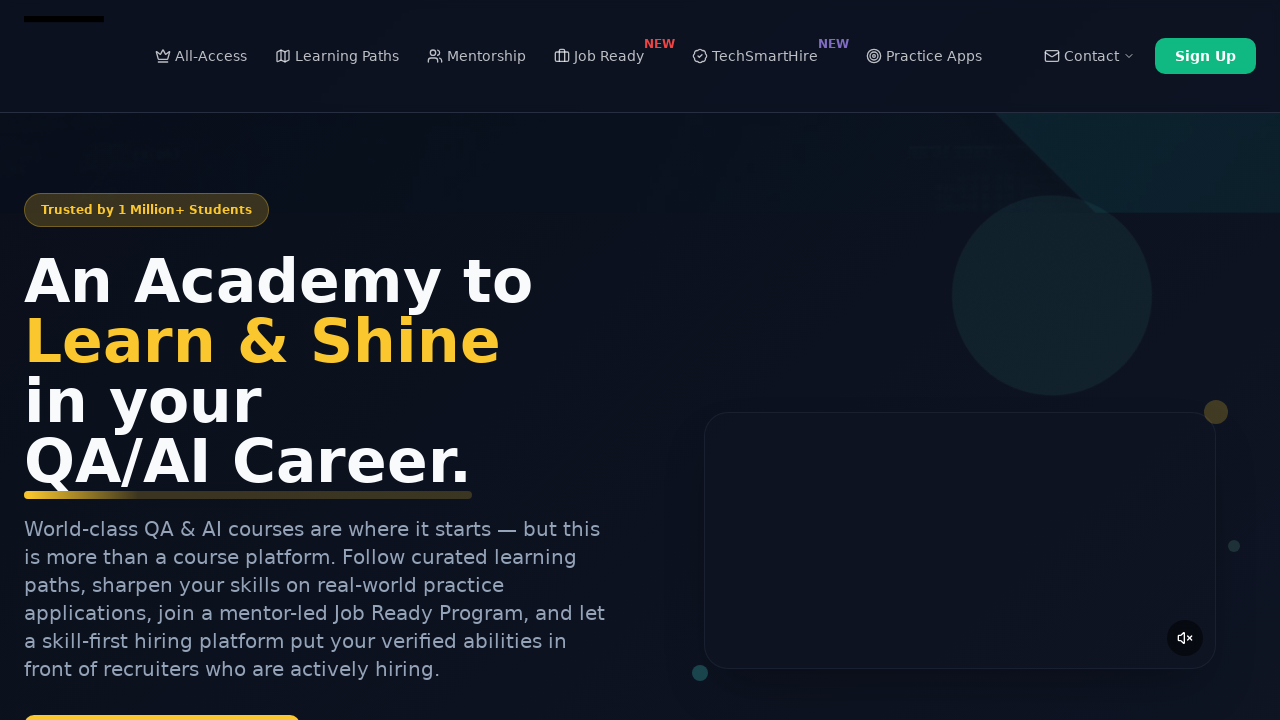

Retrieved course text from second course link: 'Playwright Testing'
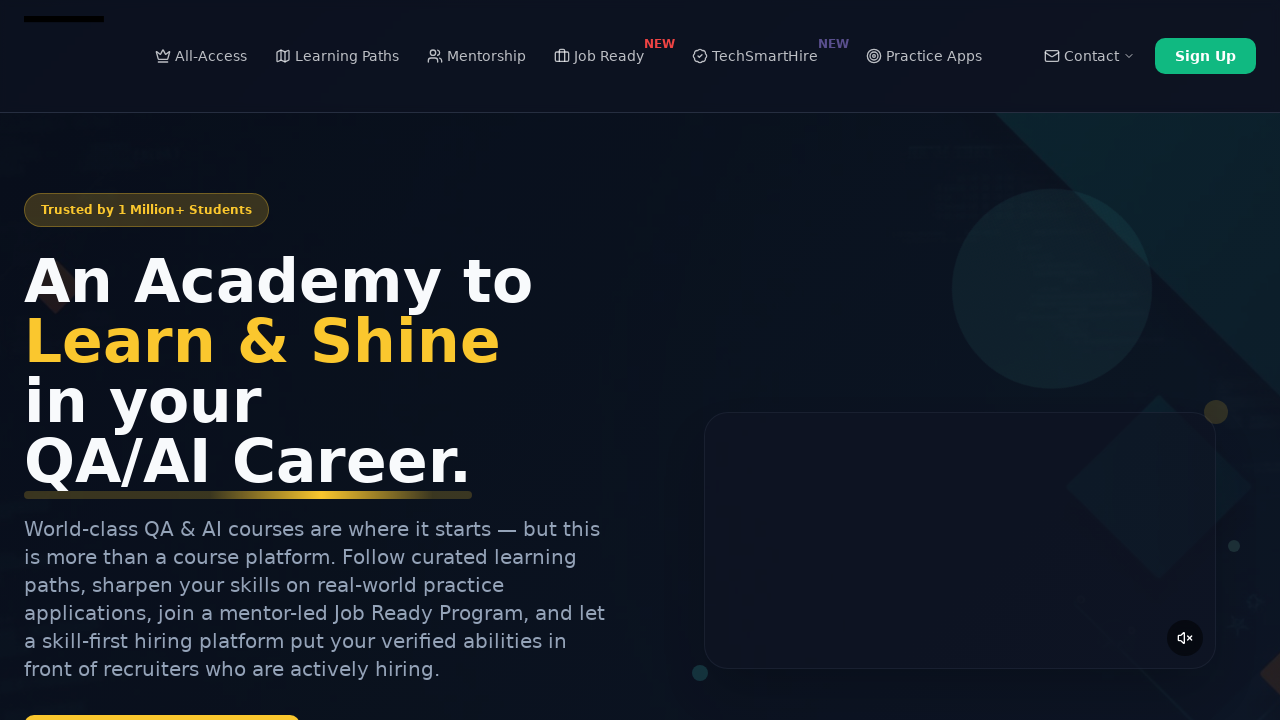

Closed the new tab
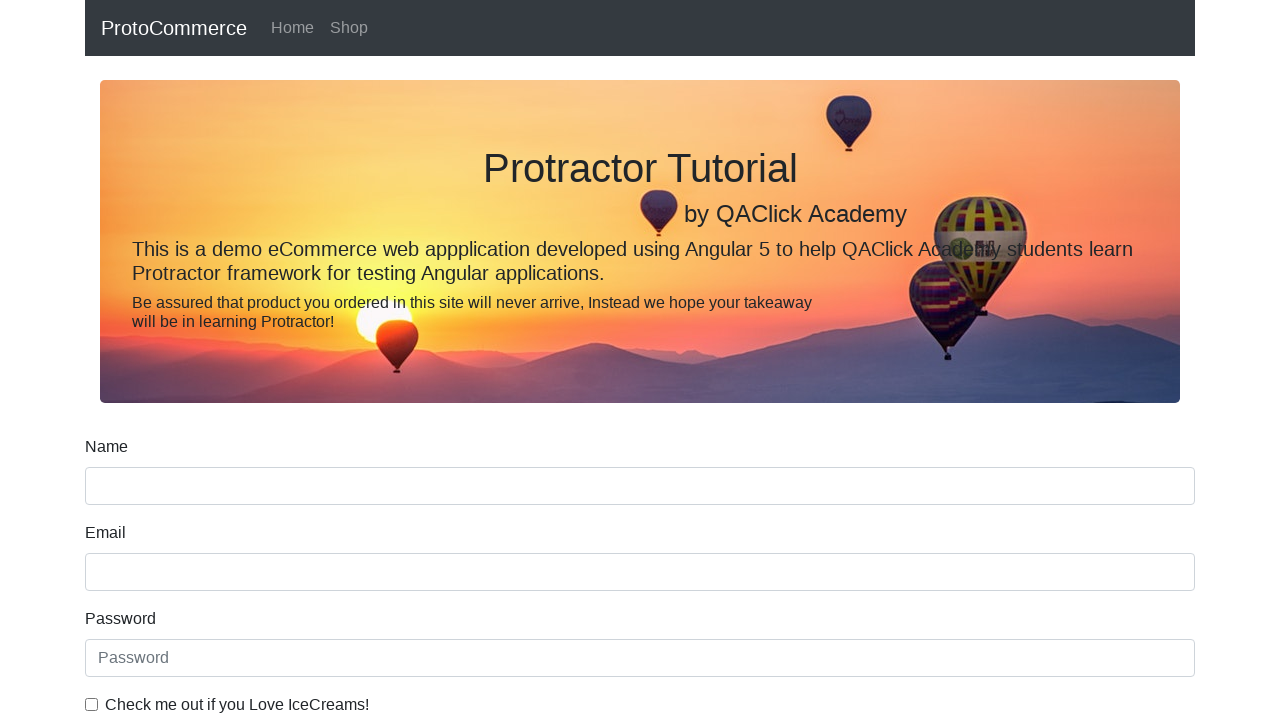

Filled name field with course text: 'Playwright Testing' on input[name='name']
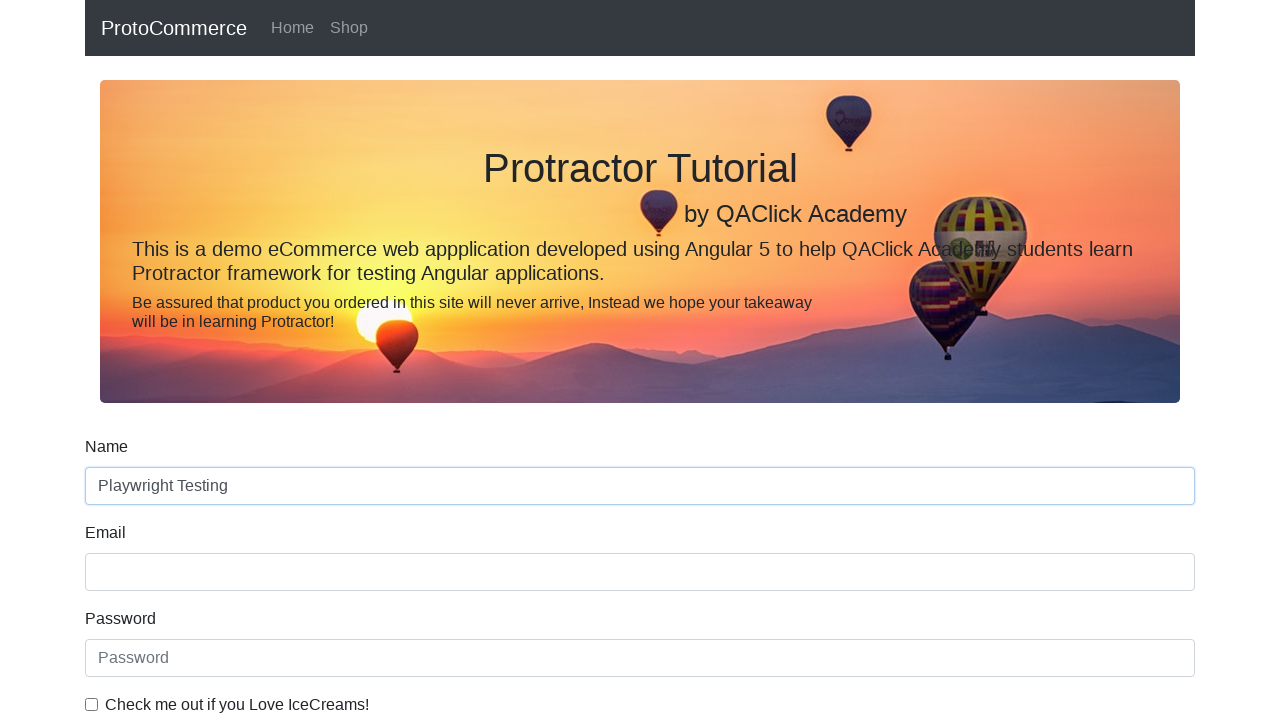

Verified name field is visible
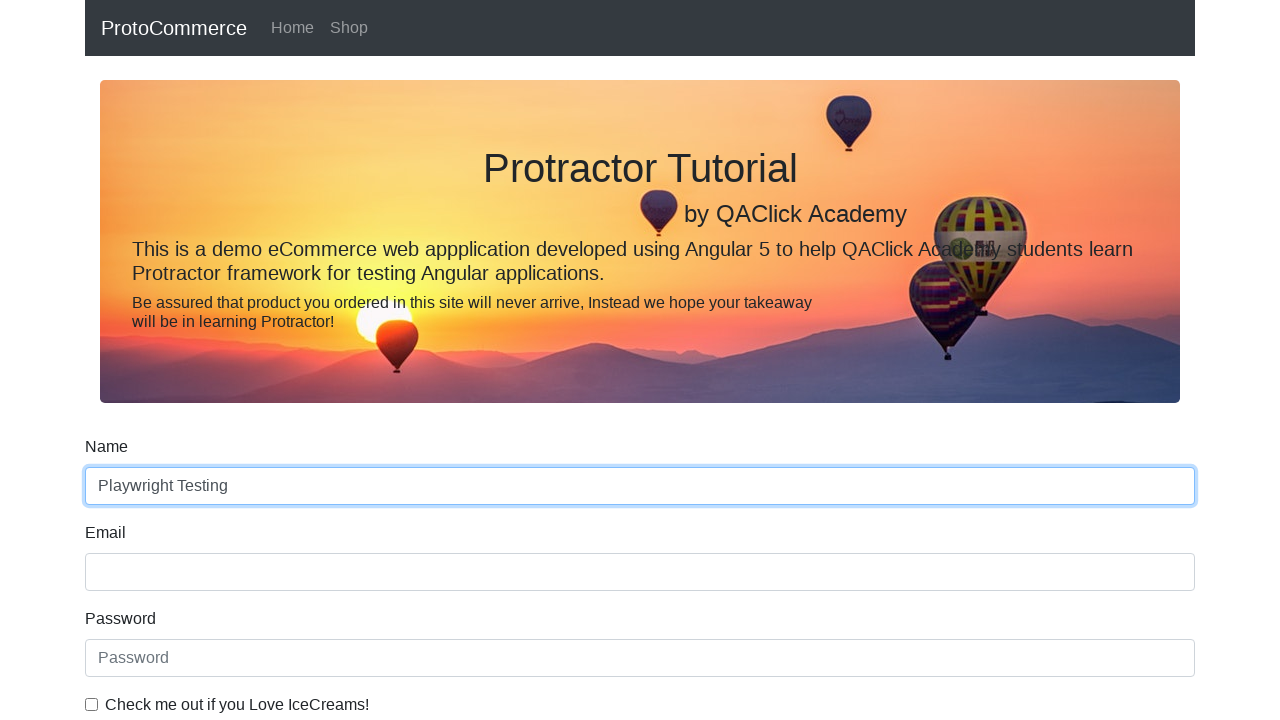

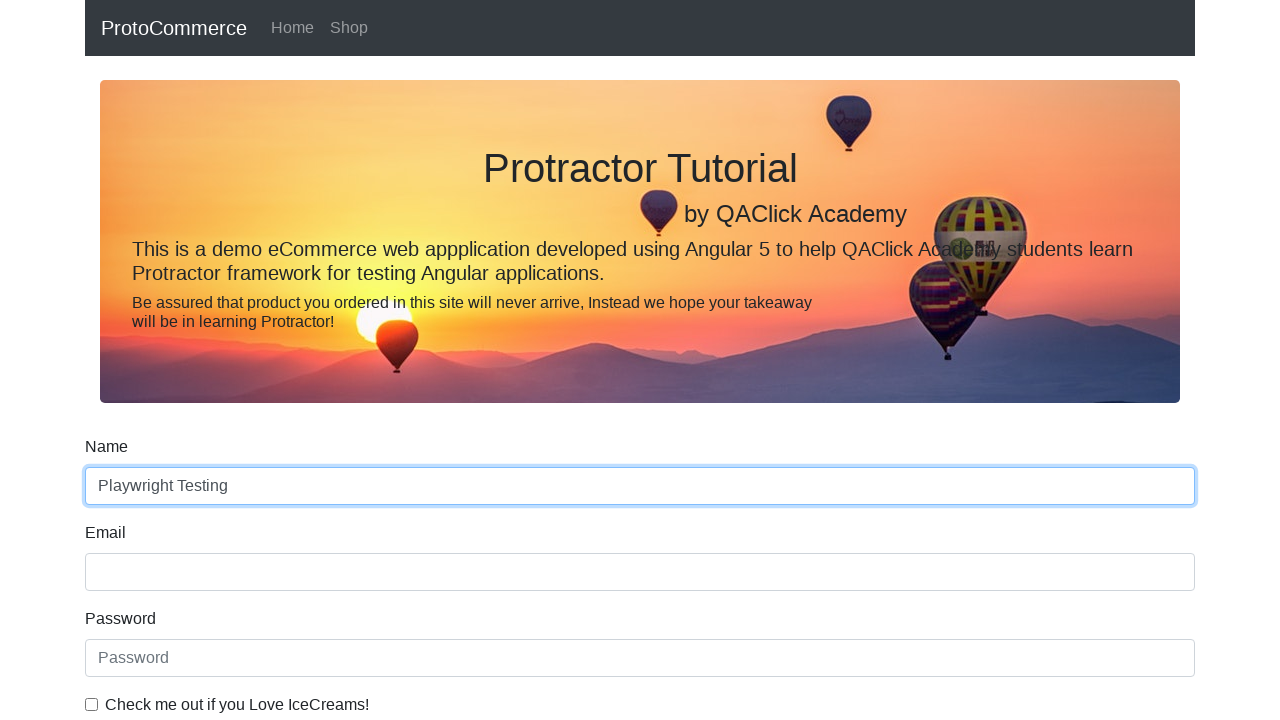